Tests handling of new tab/window by removing target attribute, clicking link, navigating to About page, and verifying content

Starting URL: https://rahulshettyacademy.com/AutomationPractice/

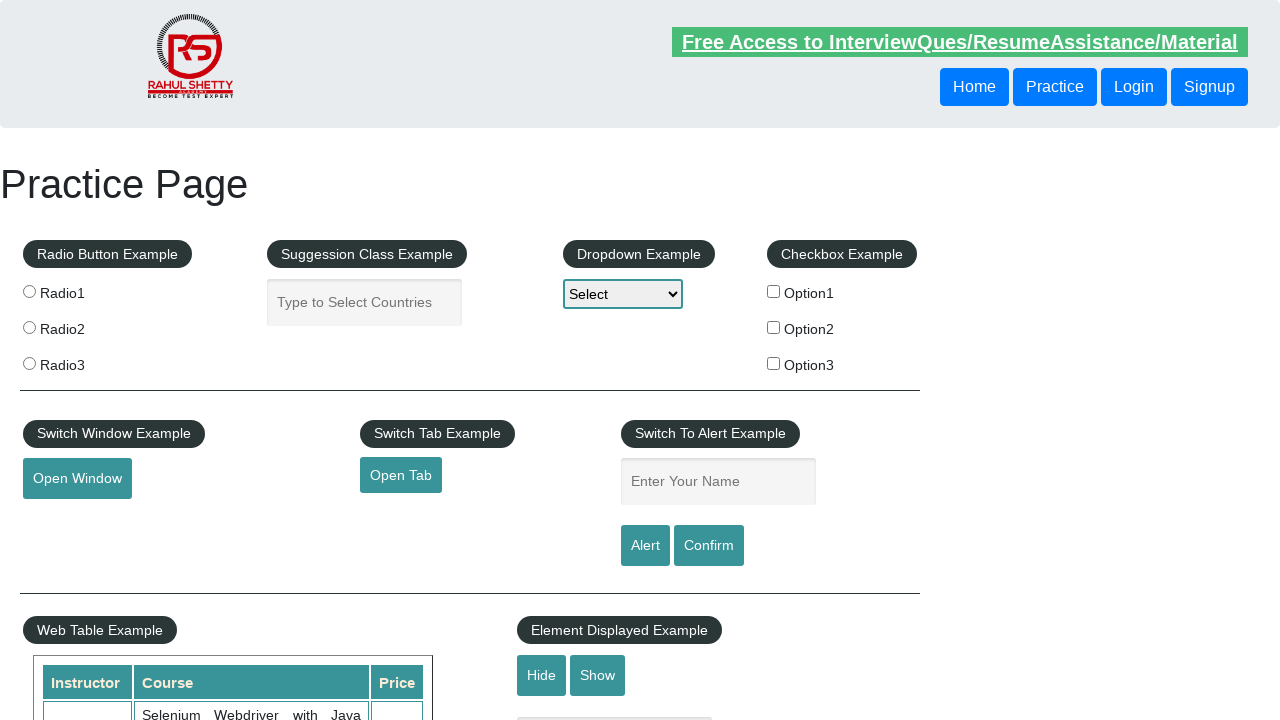

Removed target attribute from open tab link to prevent new tab
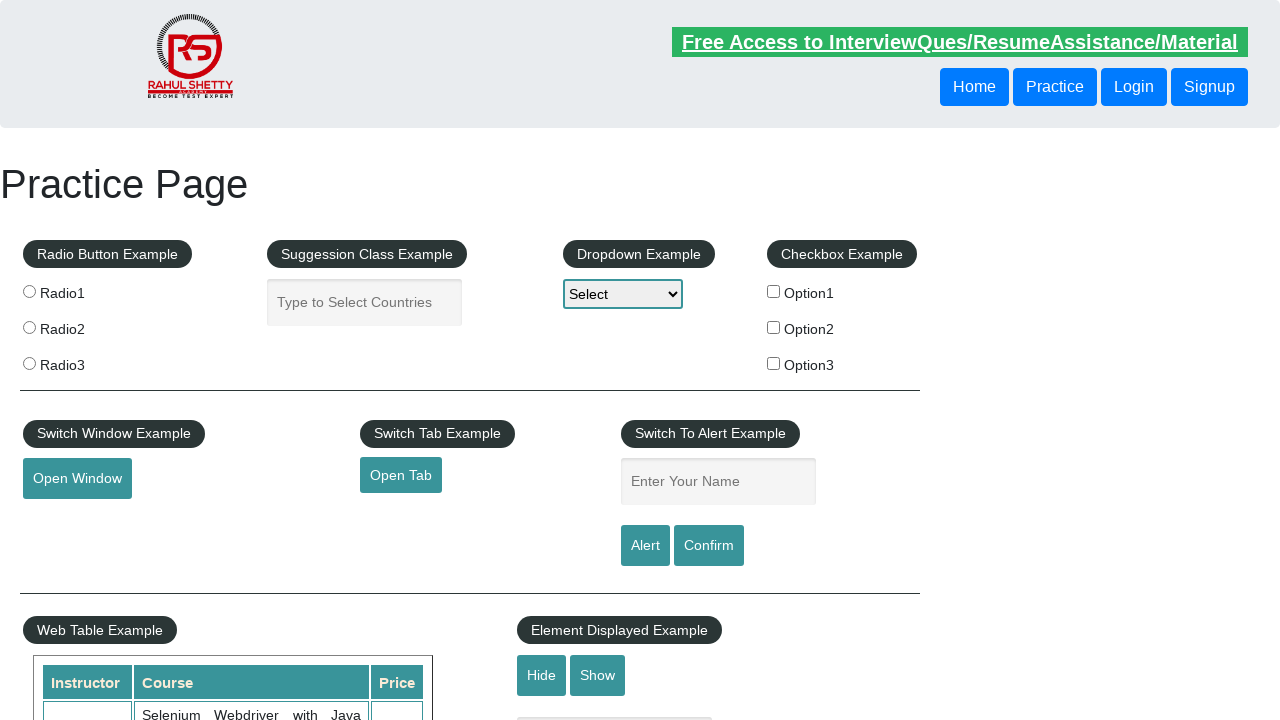

Clicked the open tab link at (401, 475) on #opentab
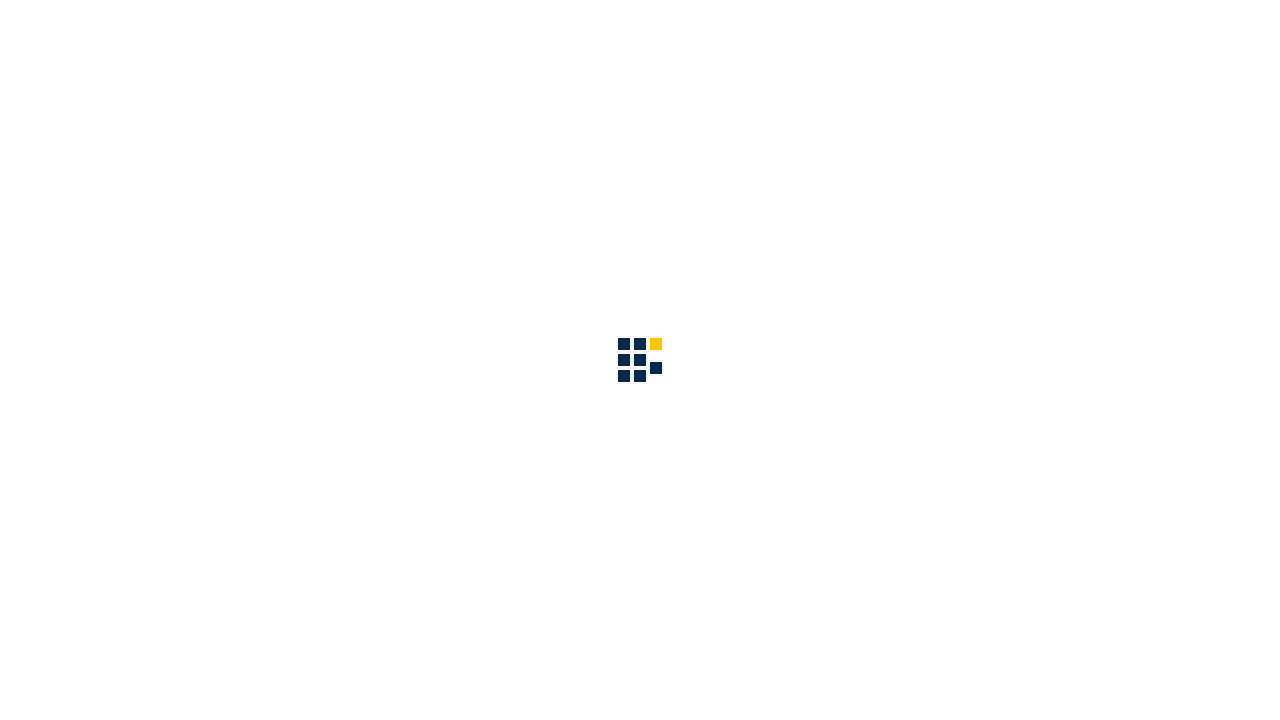

Waited for page to load and network to be idle
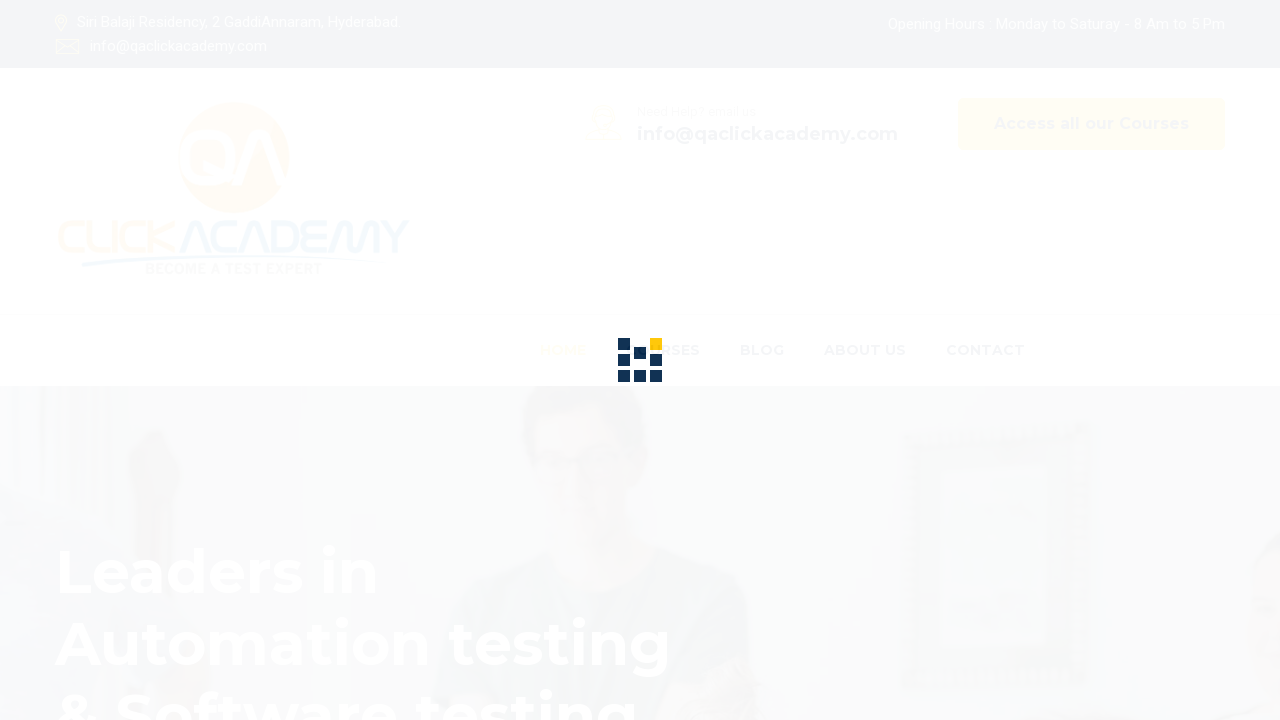

Clicked on About link in navigation at (865, 351) on #navbarSupportedContent a[href*='about']
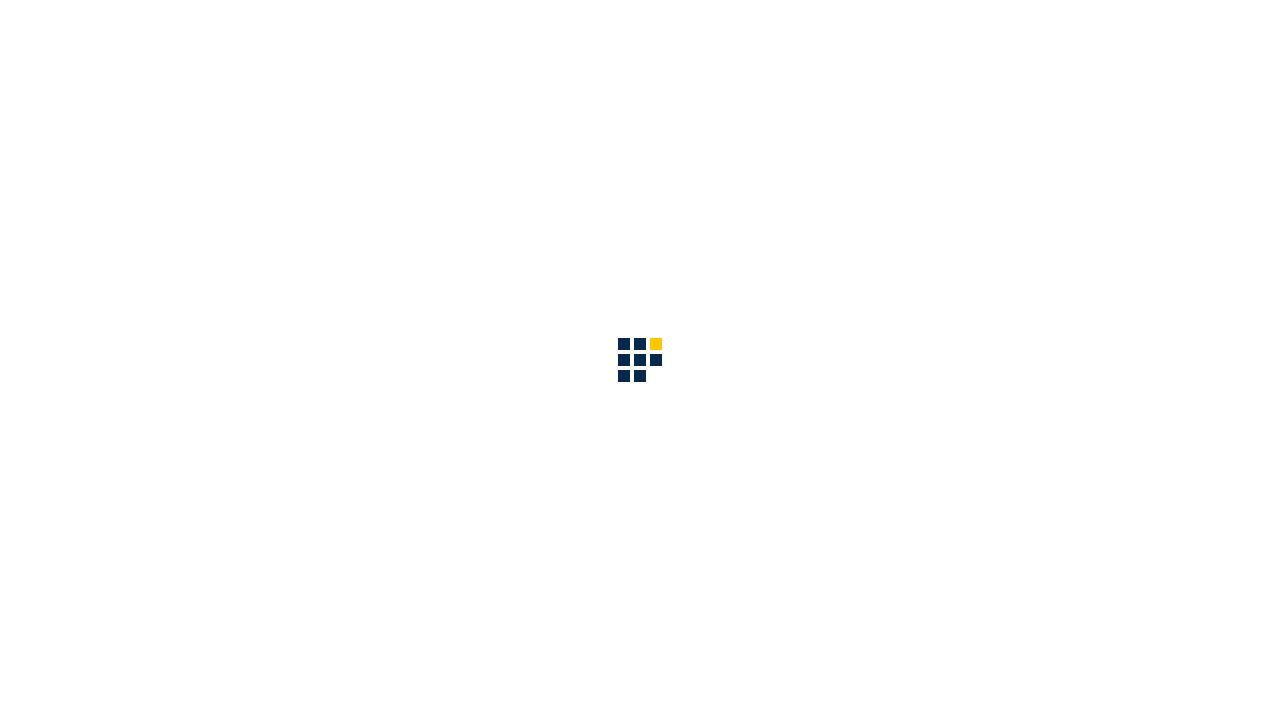

Located heading element with class .mt-50 h2
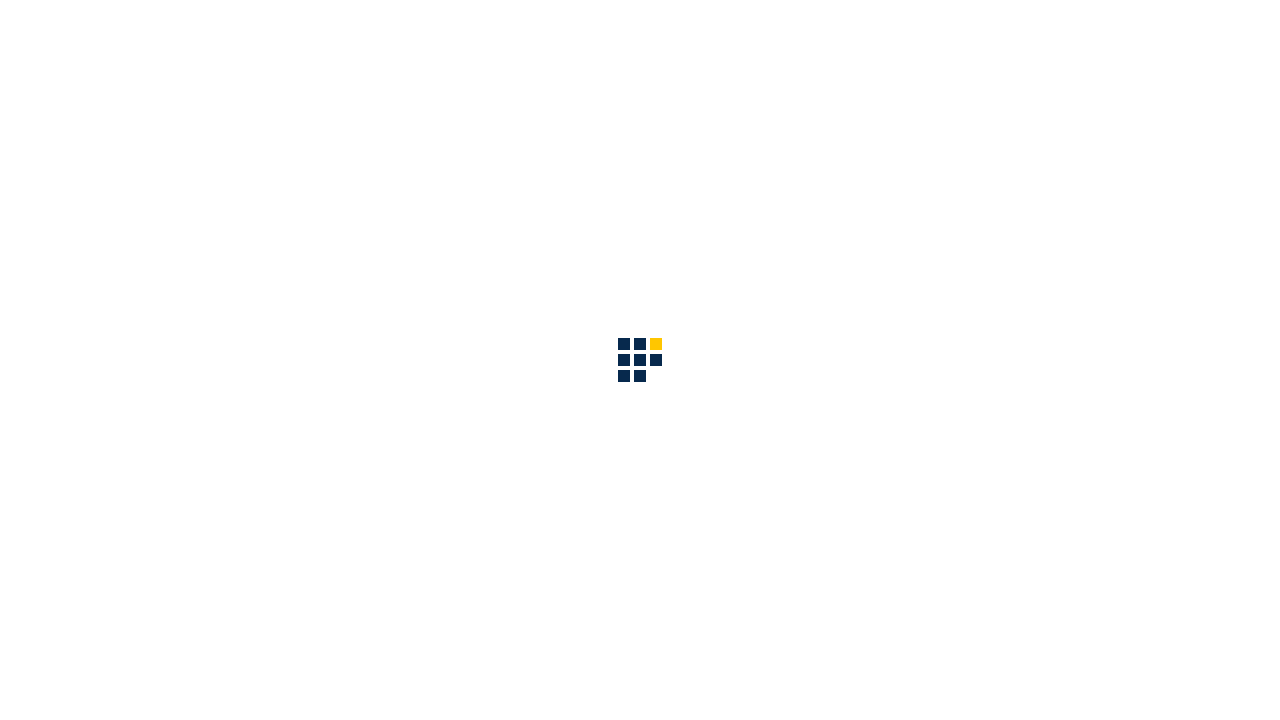

Verified heading contains 'QAClick Academy'
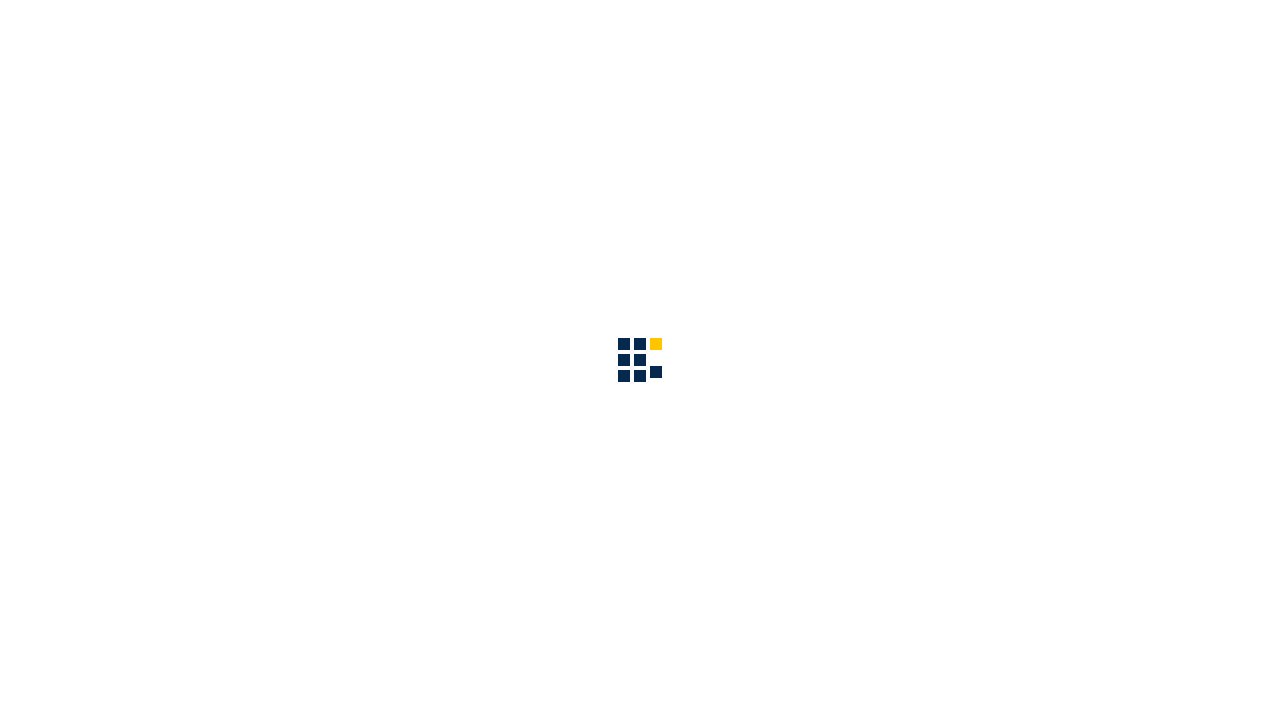

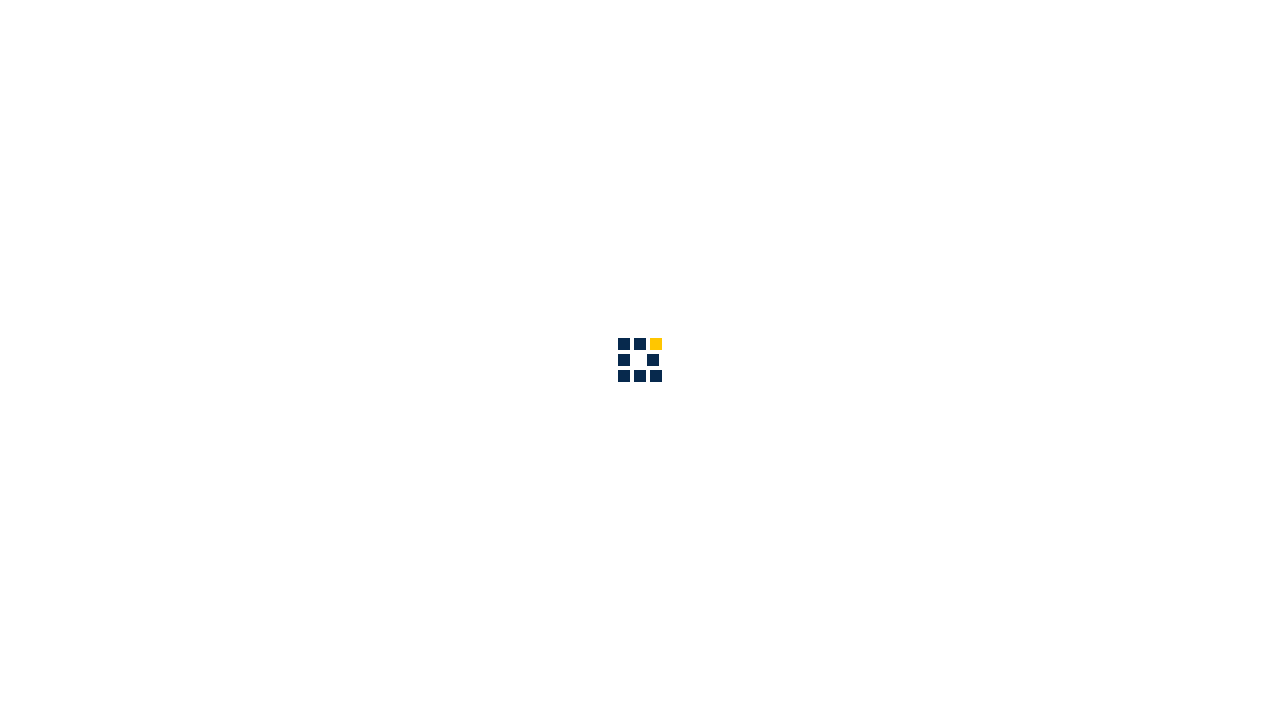